Tests the JavaScript Alerts link by clicking it and verifying the page loads correctly

Starting URL: https://the-internet.herokuapp.com/

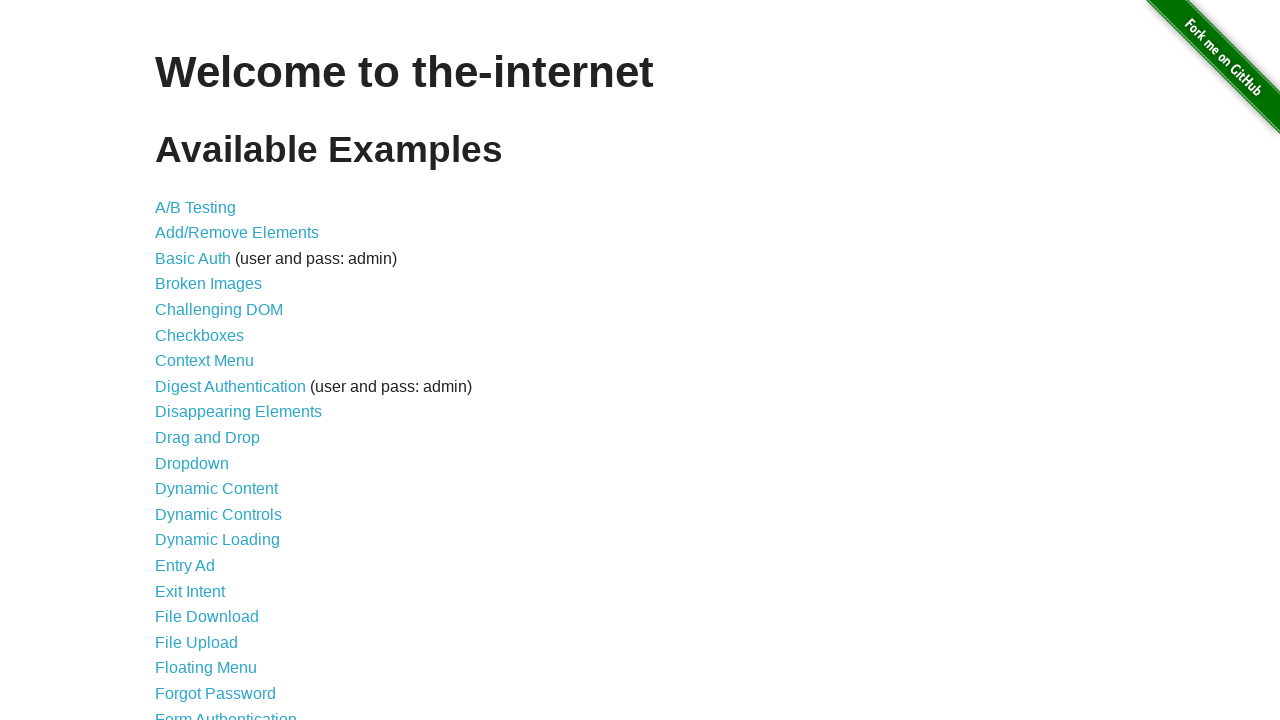

Clicked the JavaScript Alerts link at (214, 361) on a >> internal:has-text="JavaScript Alerts"i
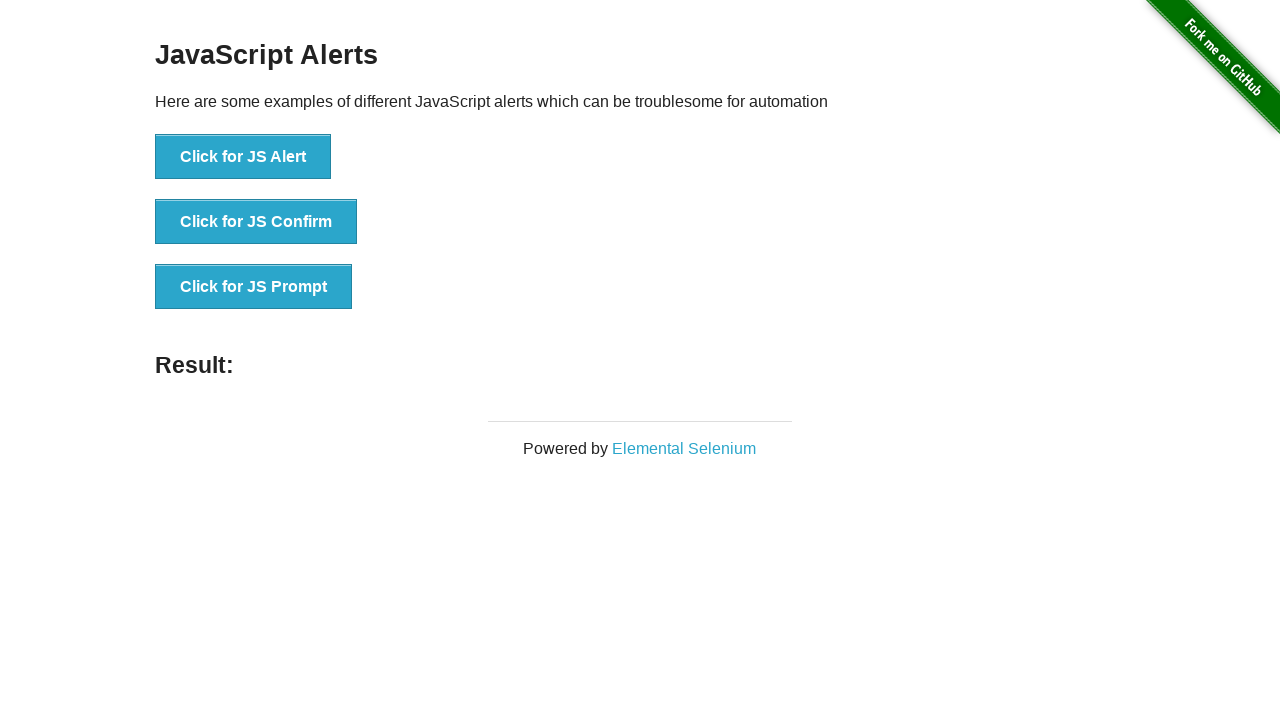

Waited for page to load (networkidle)
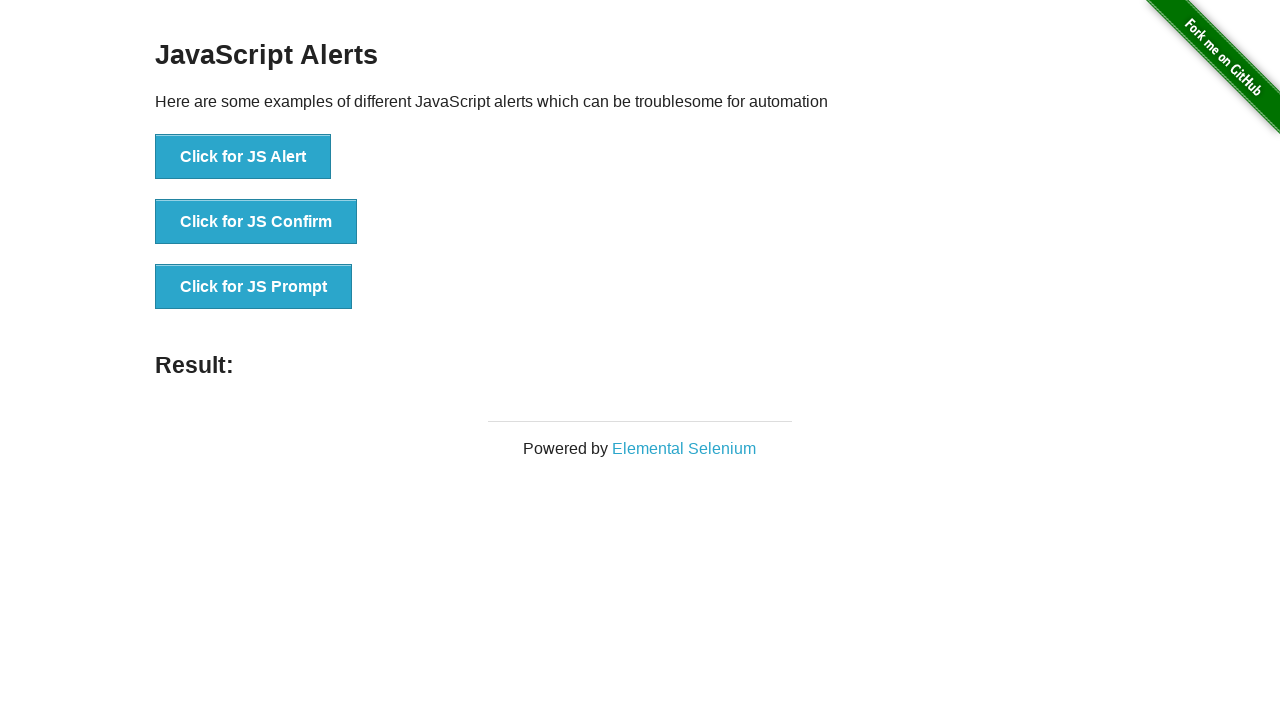

Verified that page contains 'JavaScript Alerts' text
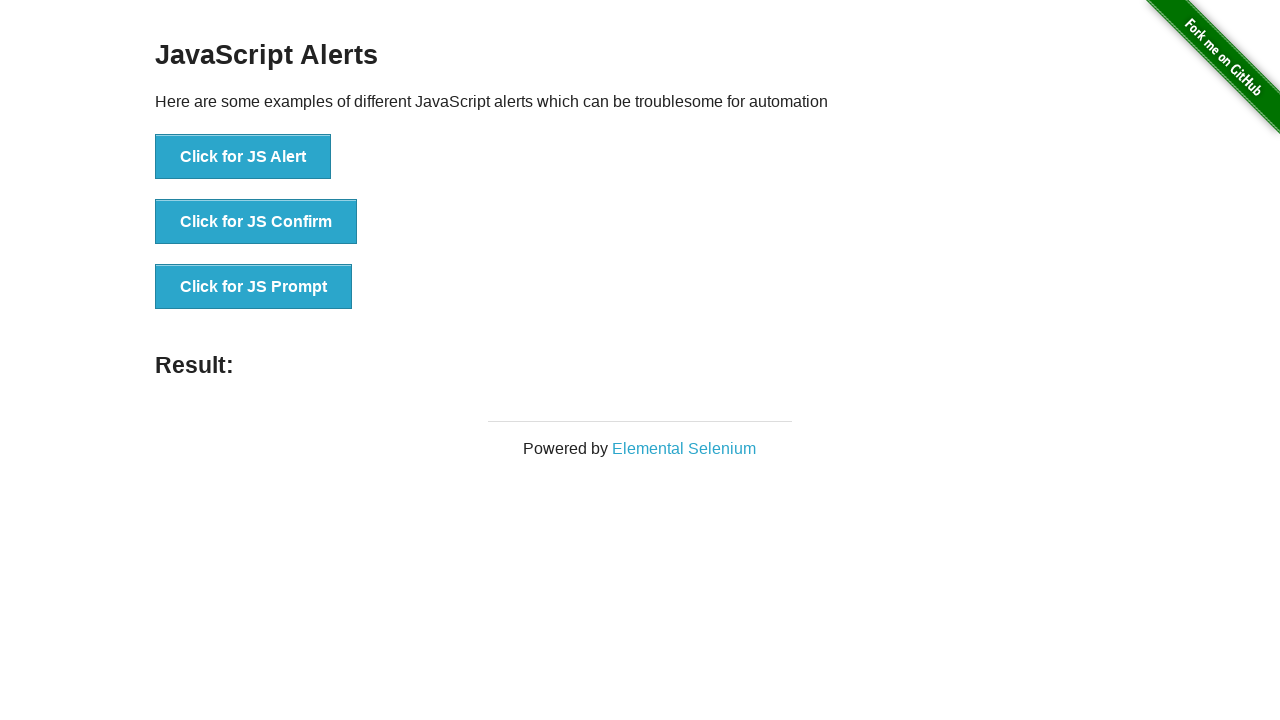

Navigated to home page (https://the-internet.herokuapp.com/)
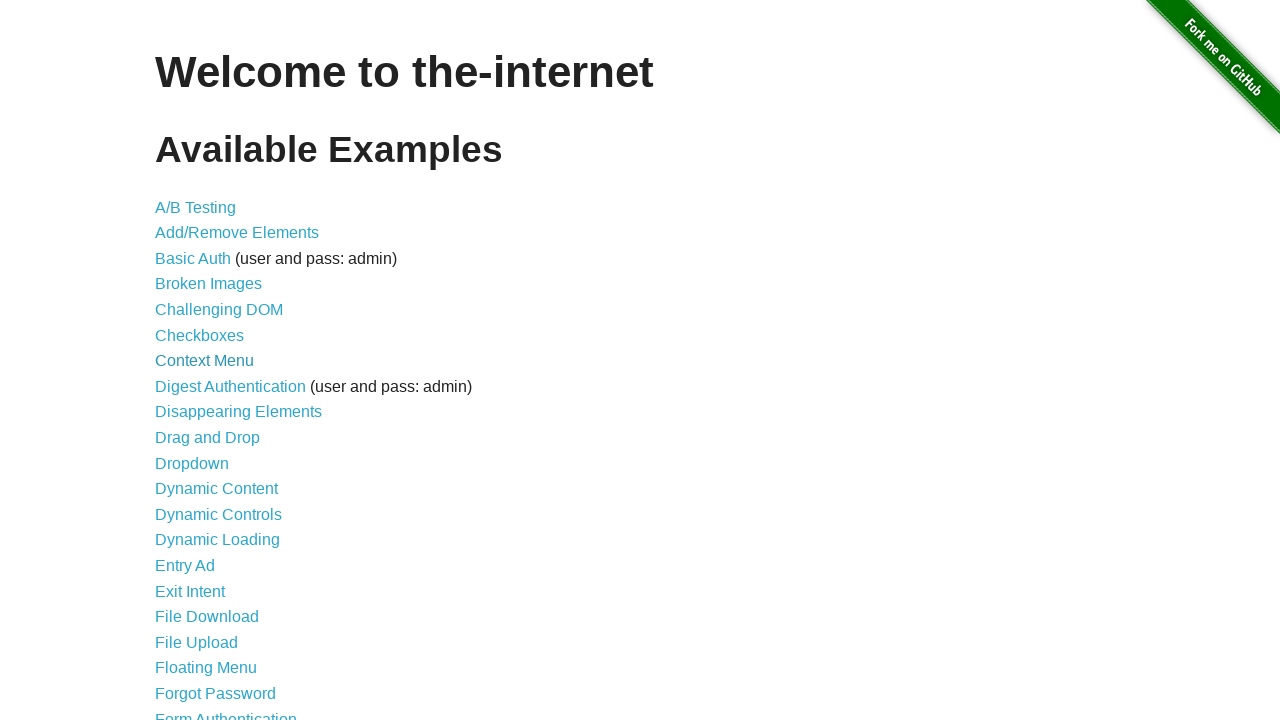

Waited for home page to load (networkidle)
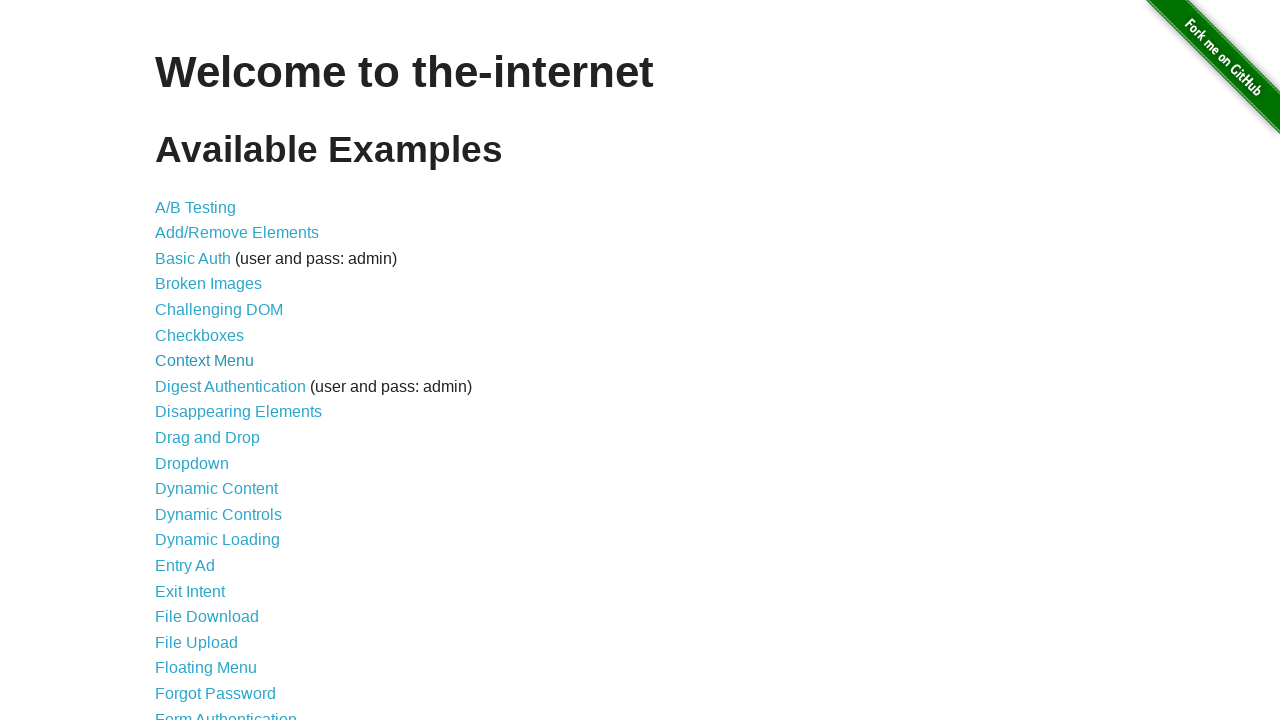

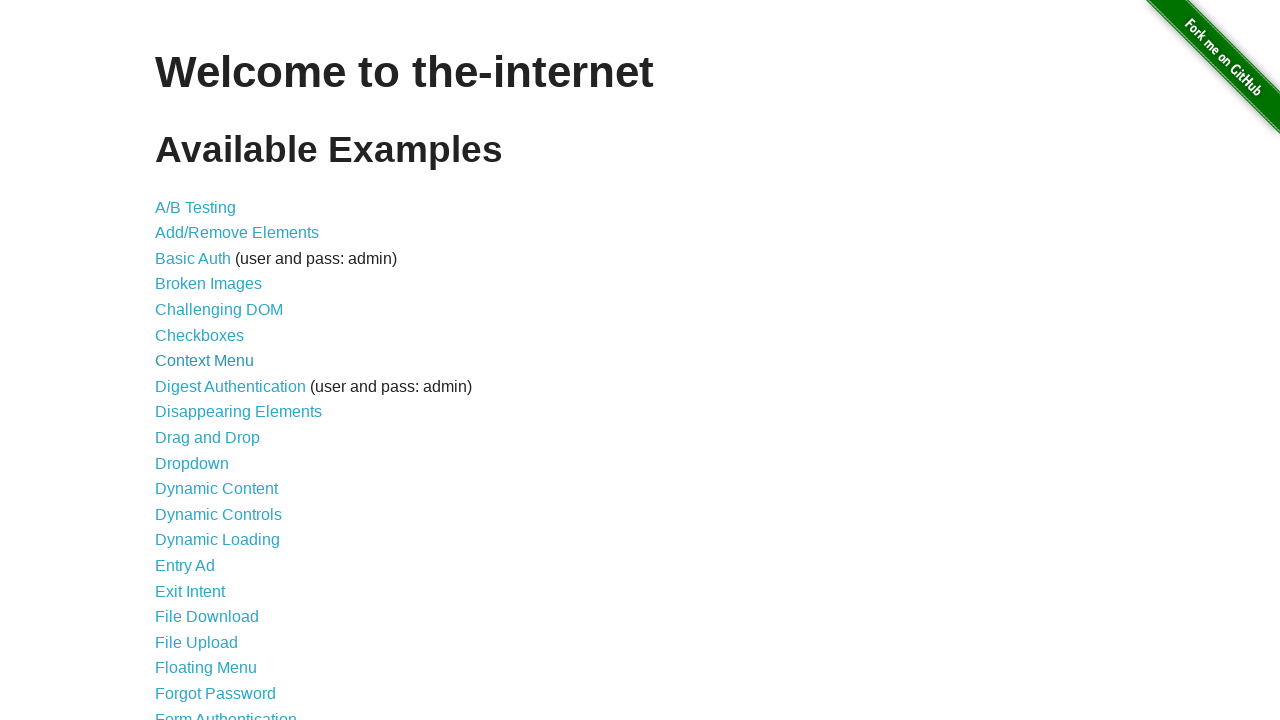